Tests the Top Rated list to verify Shakespeare language appears in the rankings

Starting URL: http://www.99-bottles-of-beer.net/

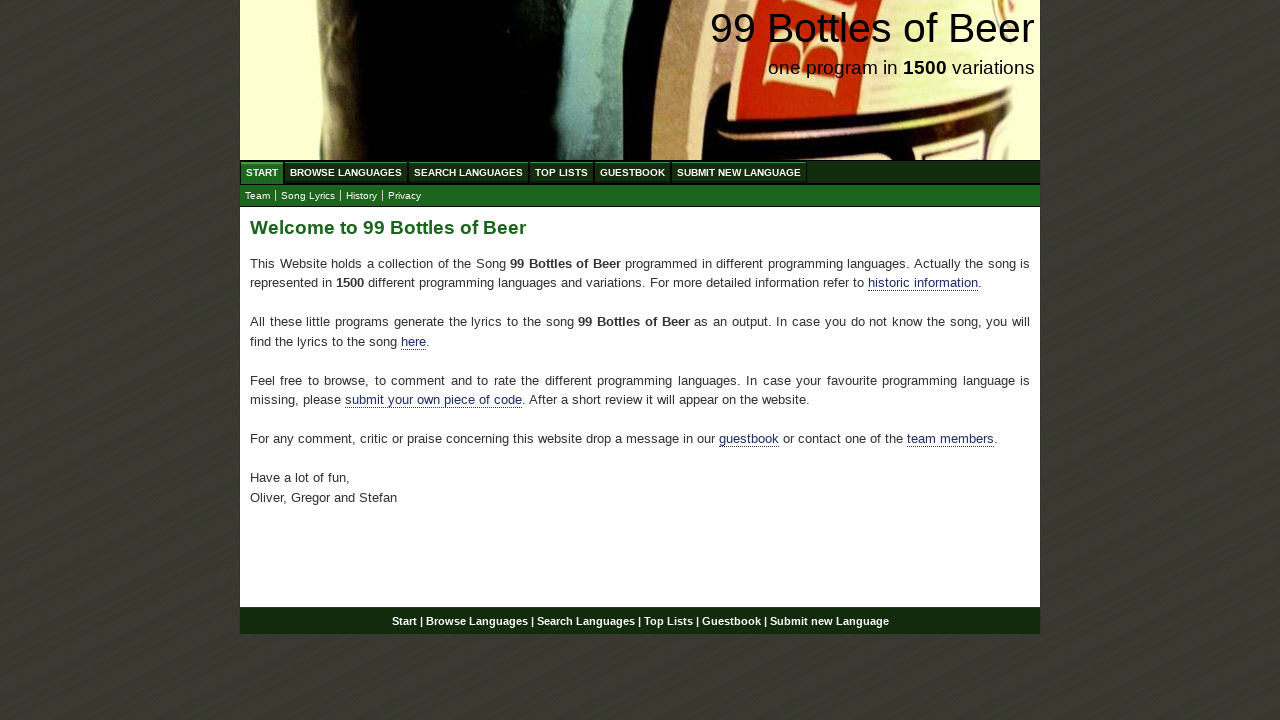

Clicked on Top Lists menu at (562, 172) on a[href='/toplist.html']
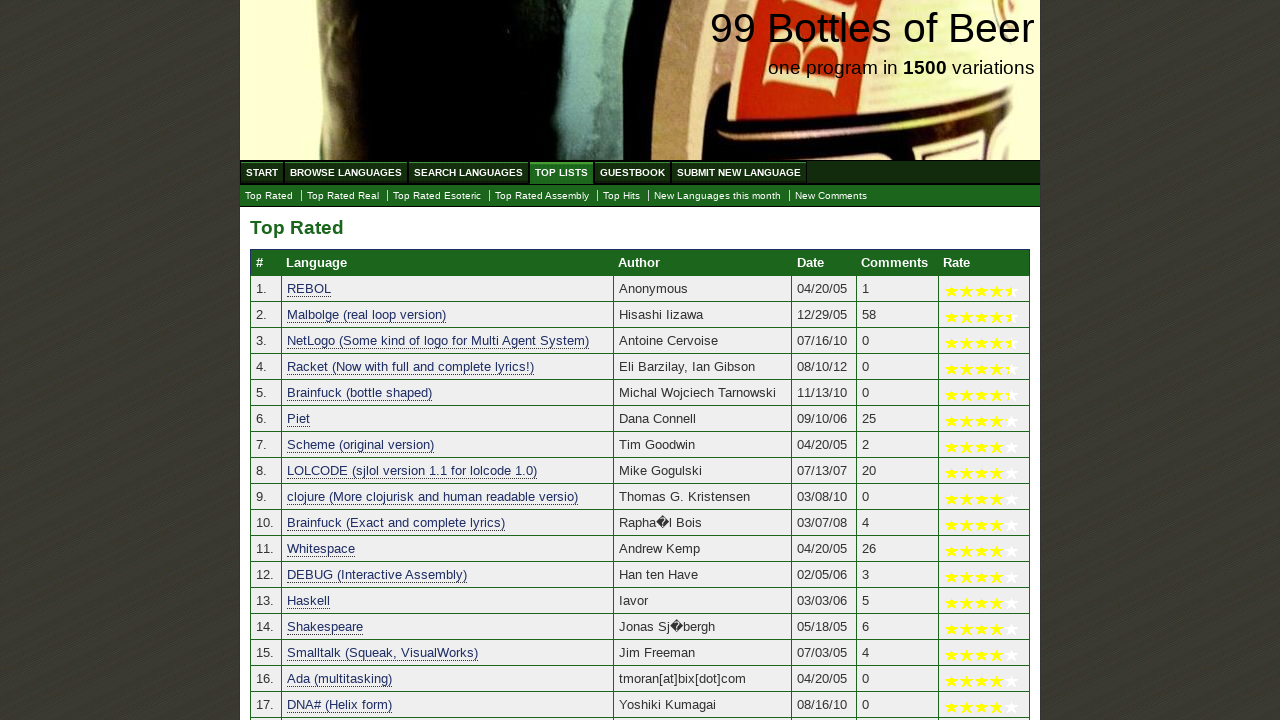

Clicked on Top Rated link at (269, 196) on a[href='./toplist.html']
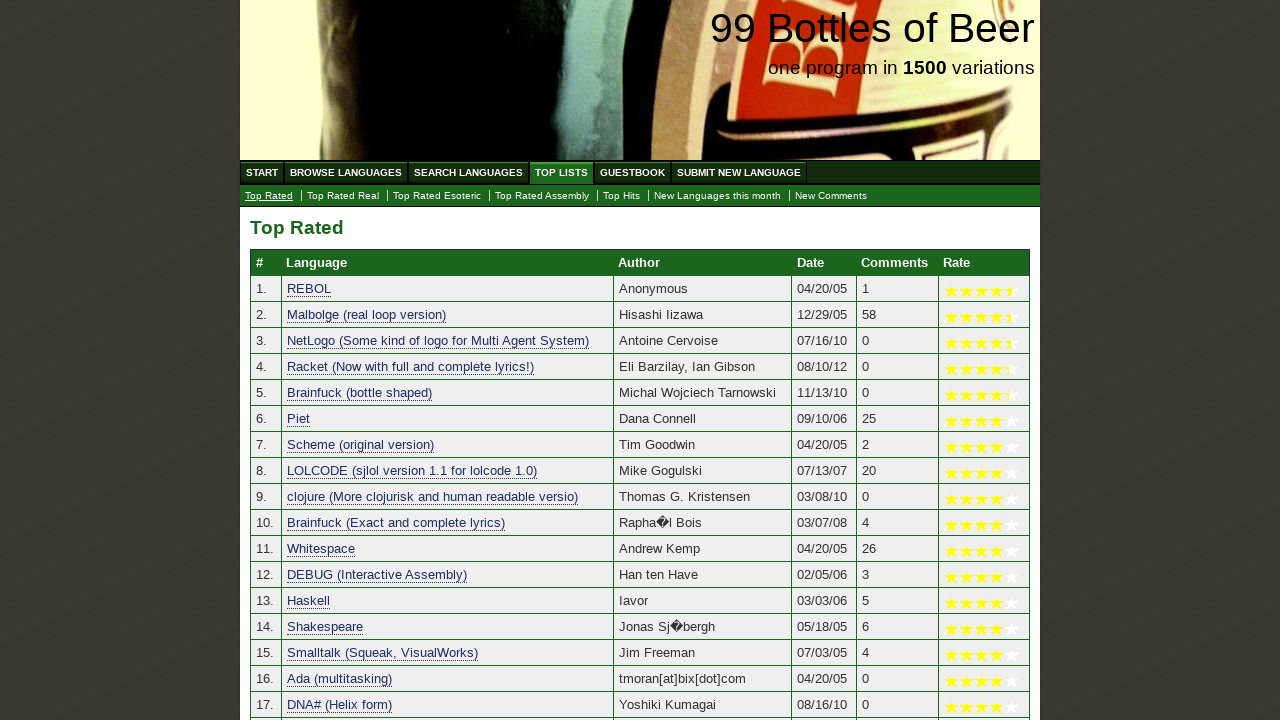

Shakespeare language entry found in Top Rated rankings
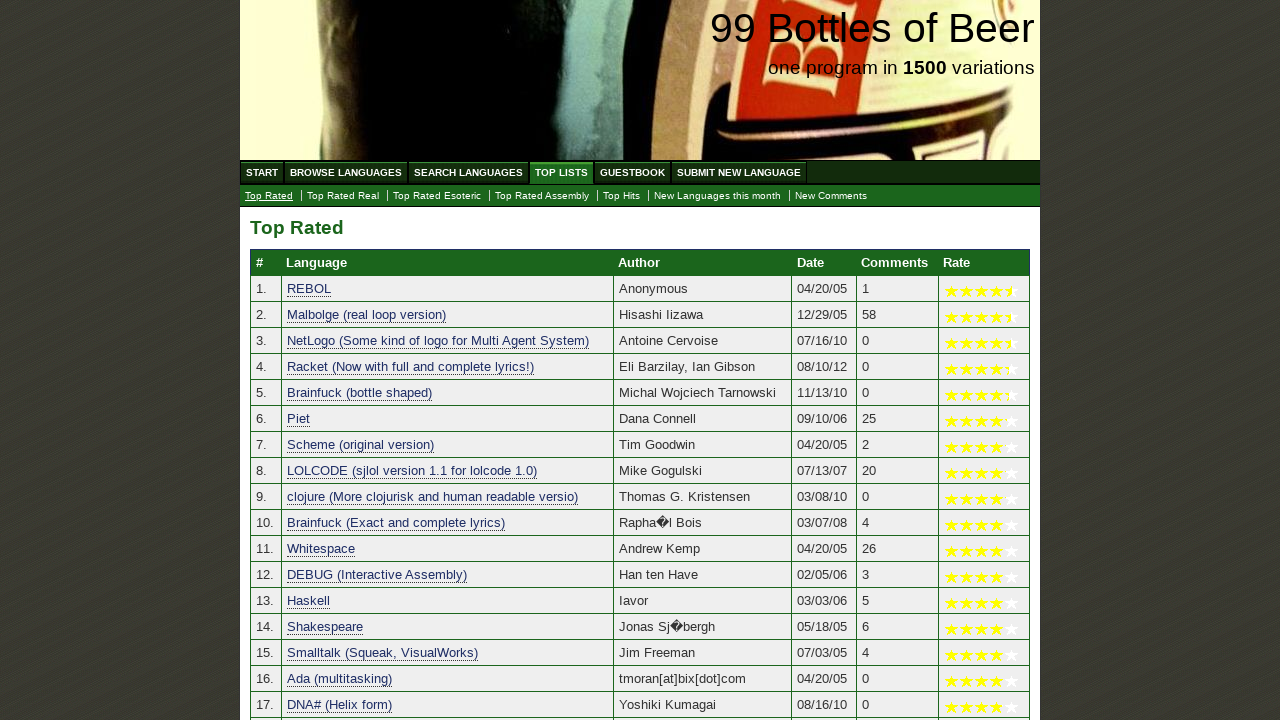

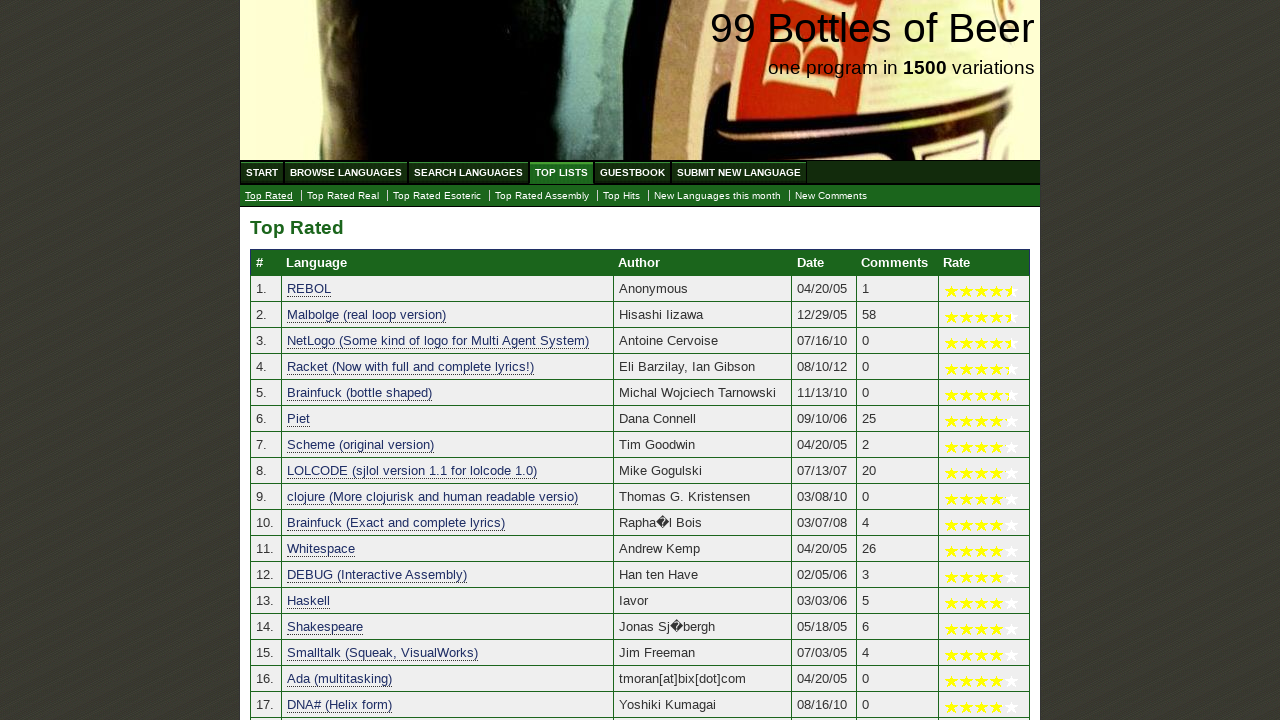